Tests adding a todo item to a sample todo application by typing text in the input field and pressing Enter, then verifying the item appears in the list.

Starting URL: https://lambdatest.github.io/sample-todo-app/

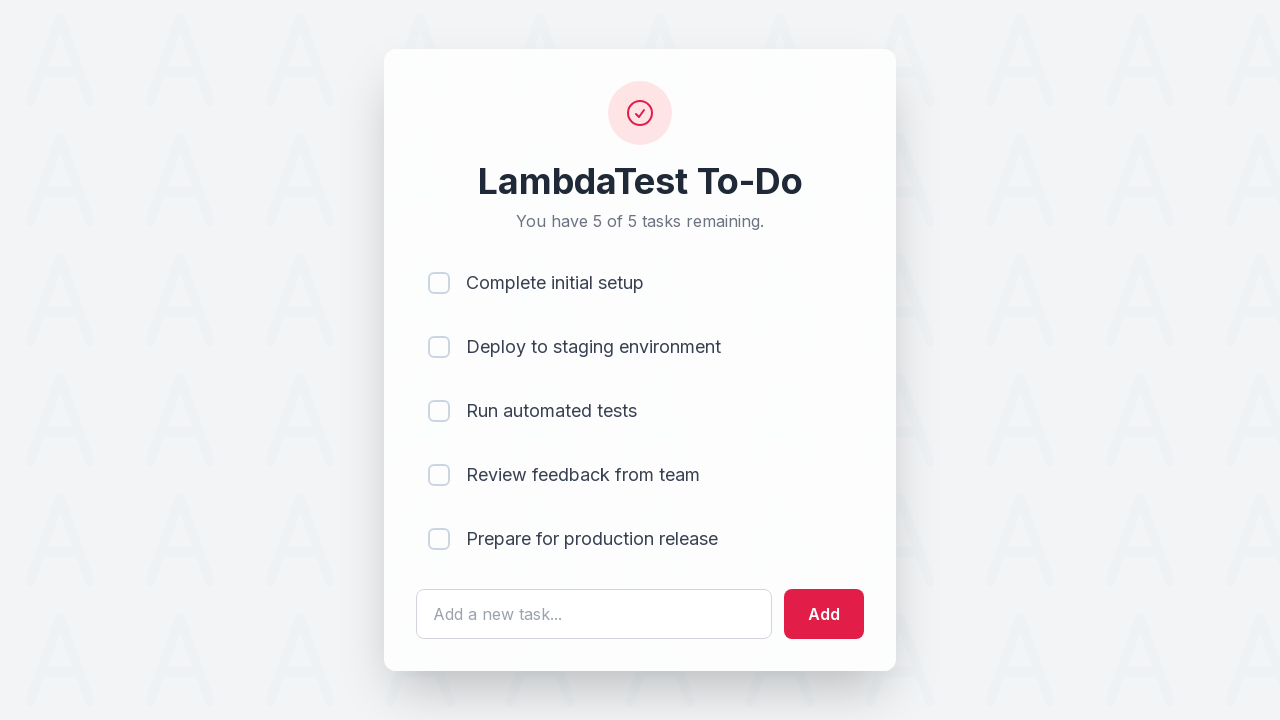

Filled todo input field with 'Learn Selenium' on #sampletodotext
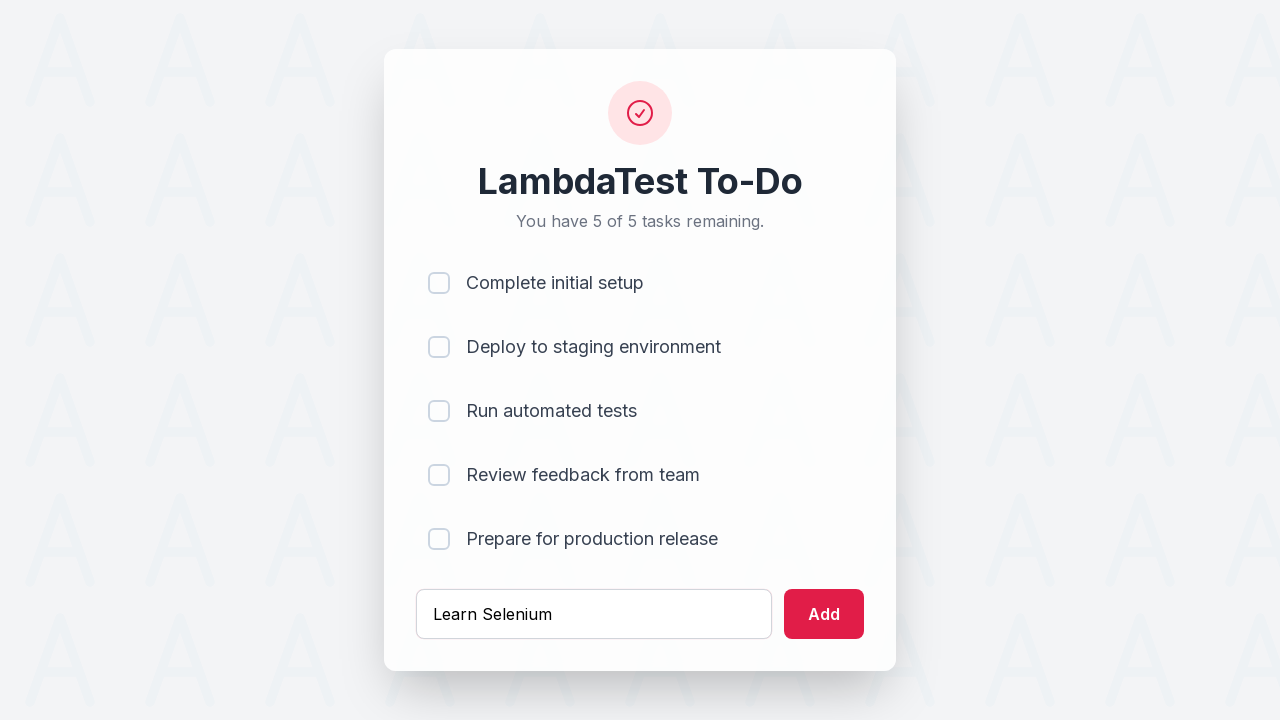

Pressed Enter to add the todo item on #sampletodotext
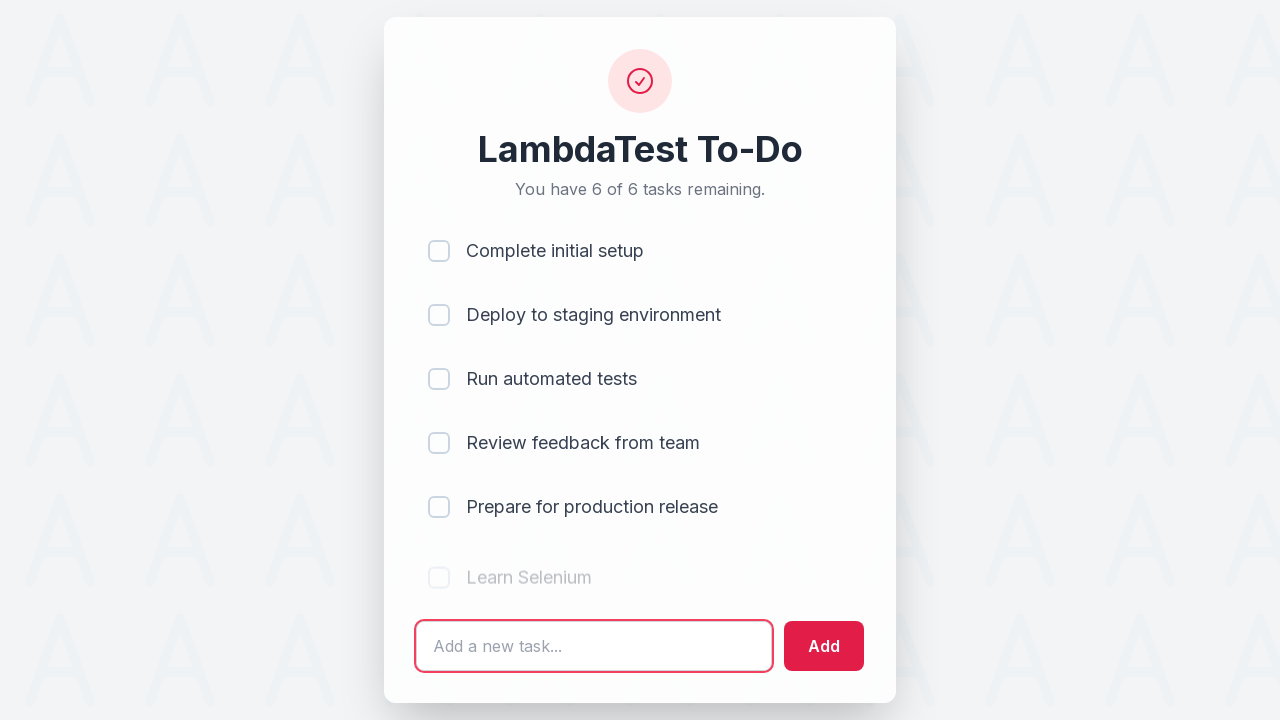

Todo item appeared in the list
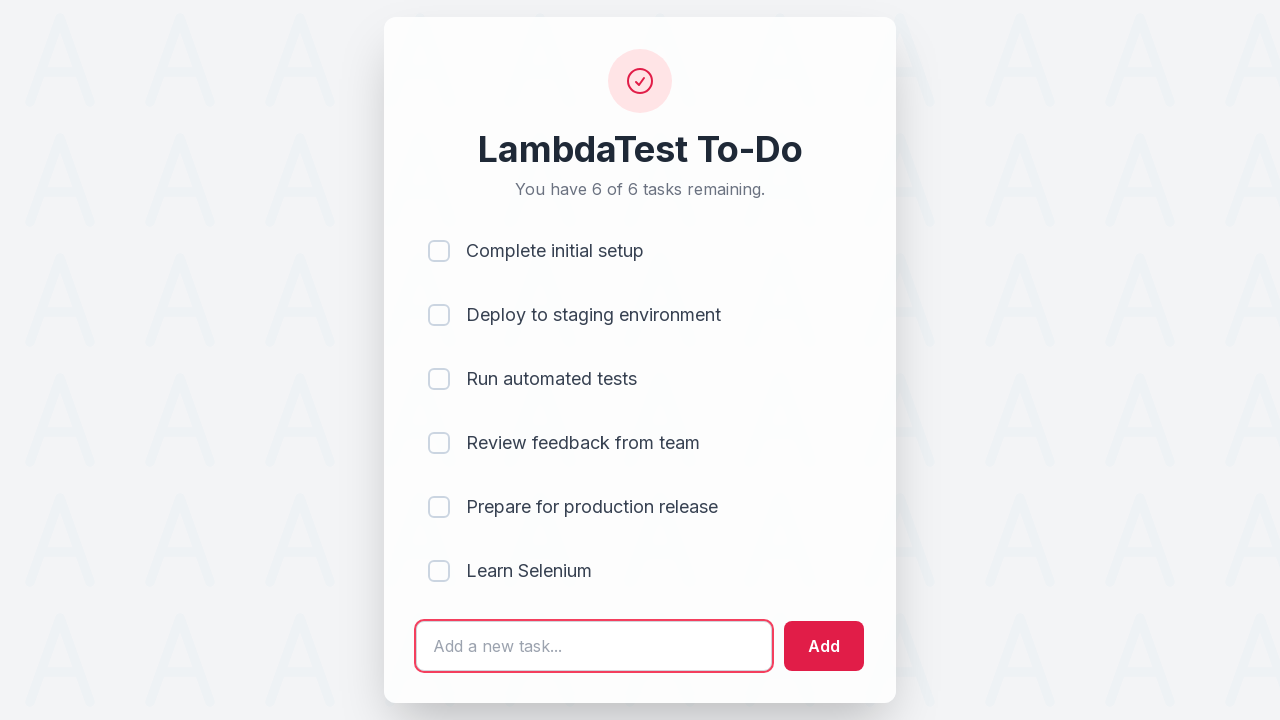

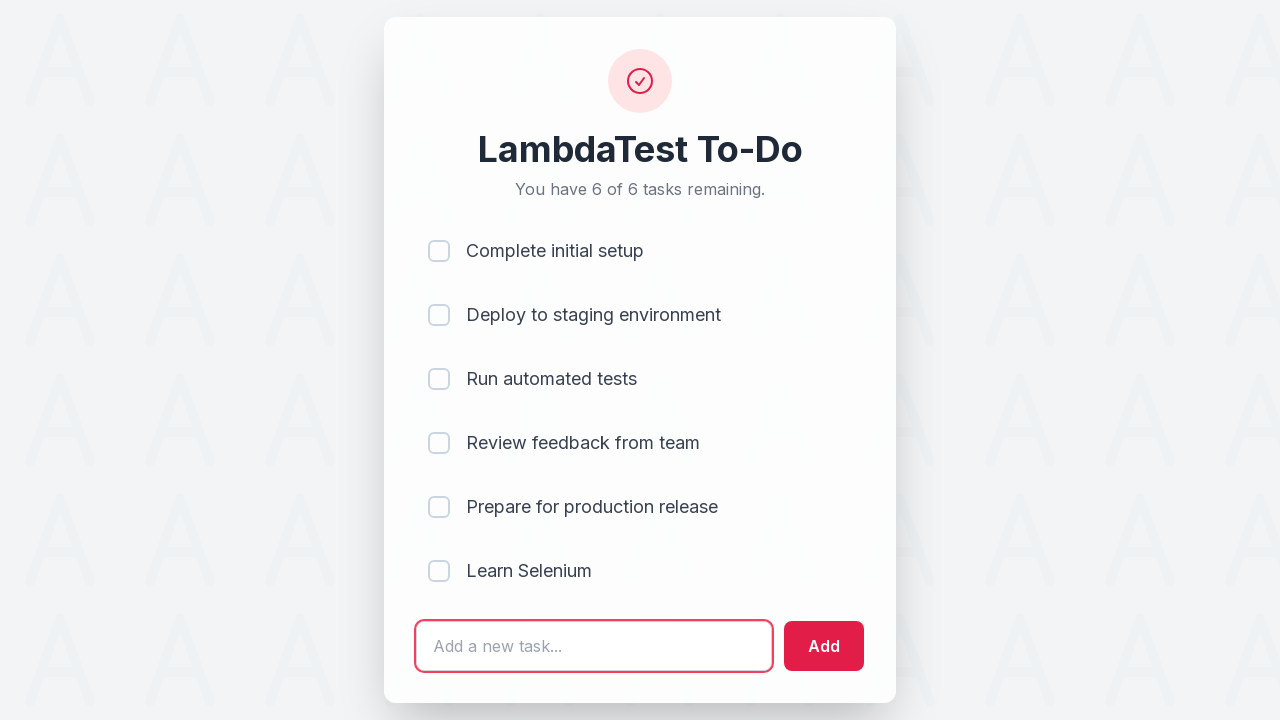